Tests dynamic loading of hidden element by clicking Start and waiting for Hello World message to appear

Starting URL: http://the-internet.herokuapp.com/dynamic_loading/1

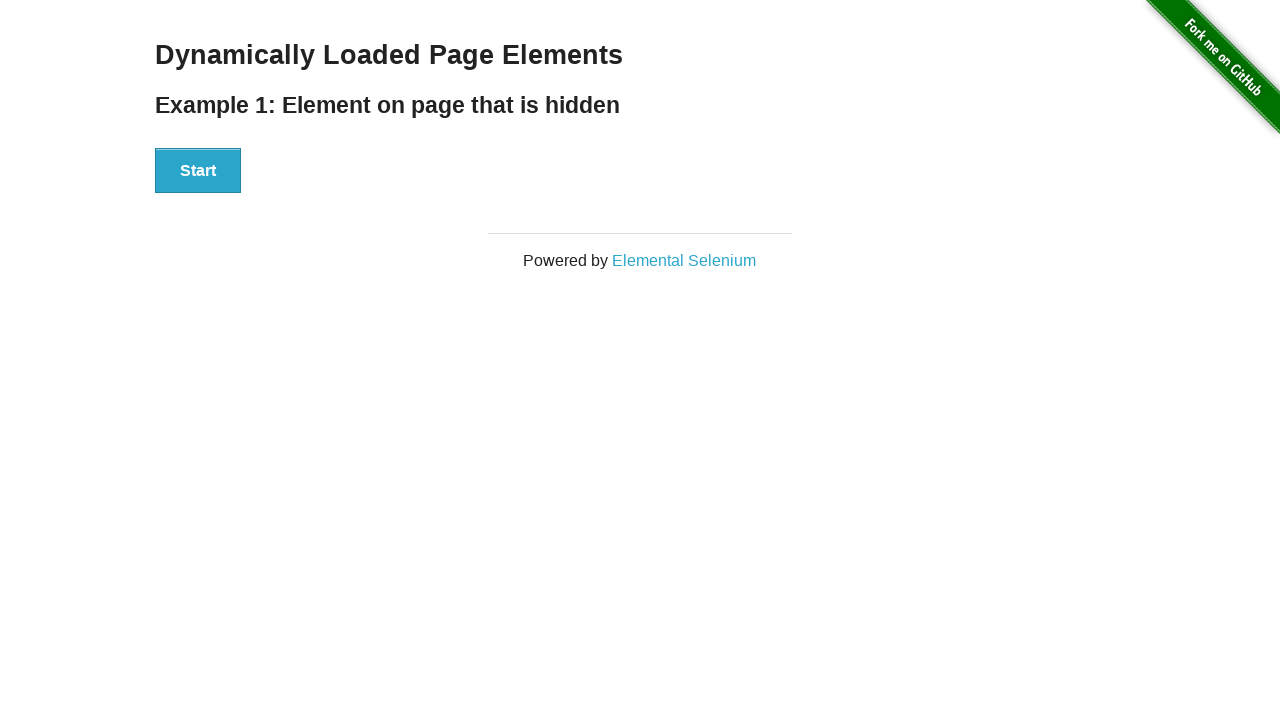

Clicked Start button to initiate dynamic loading at (198, 171) on button
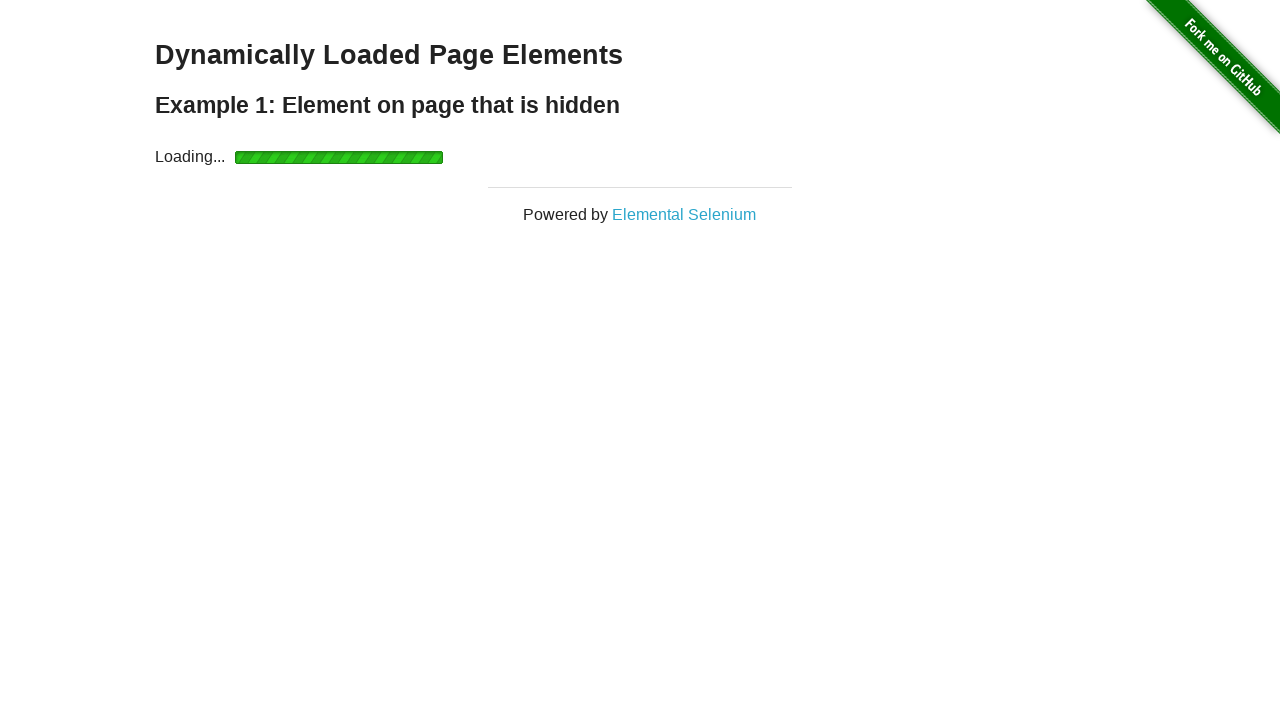

Finish element appeared on page
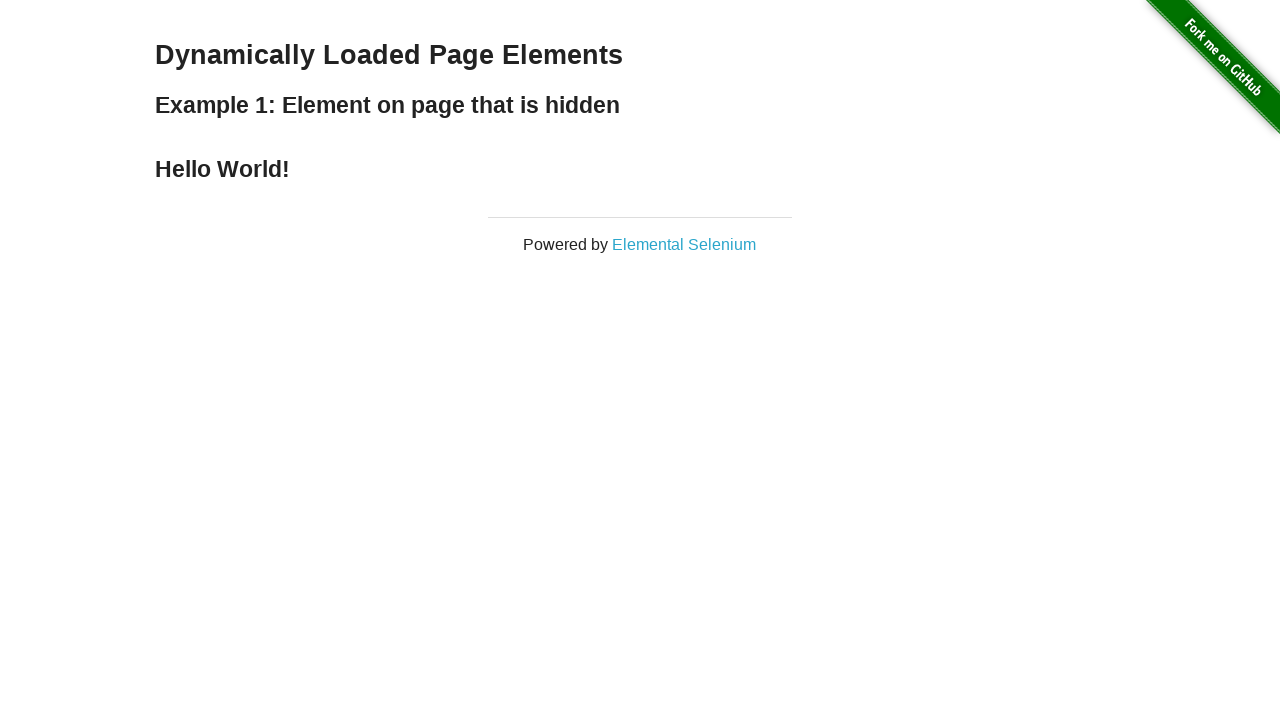

Hello World message is now visible
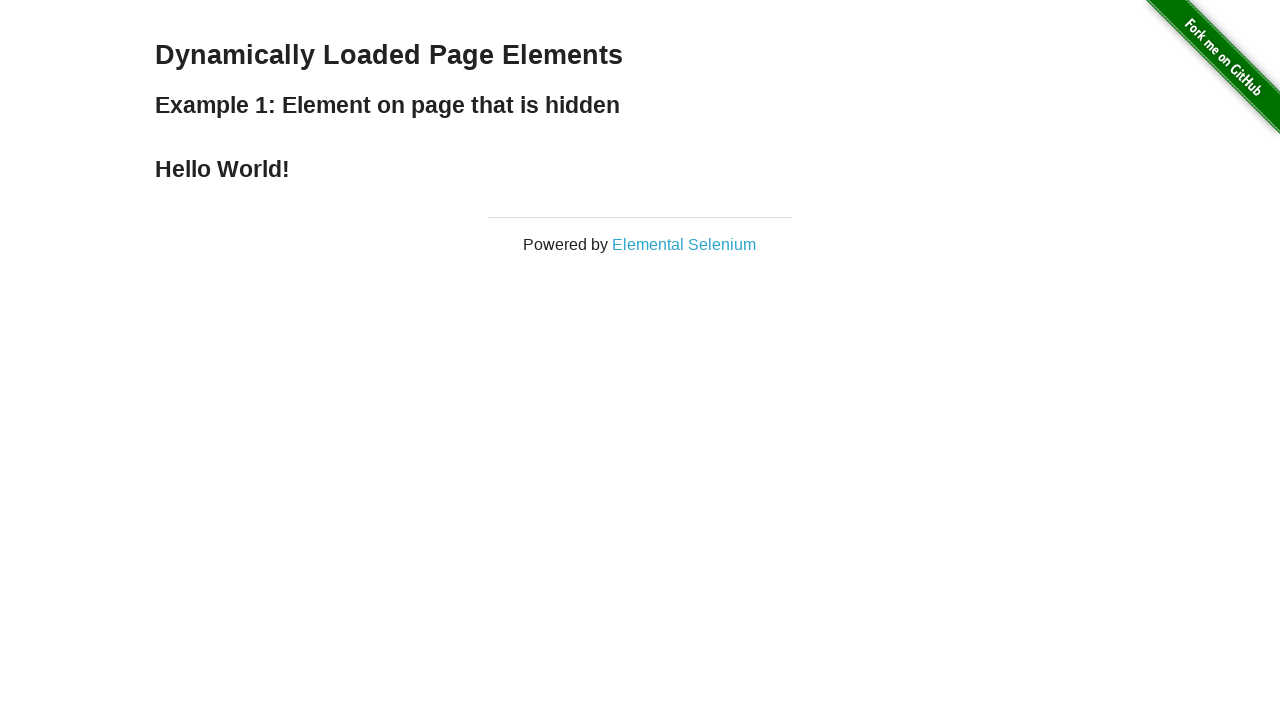

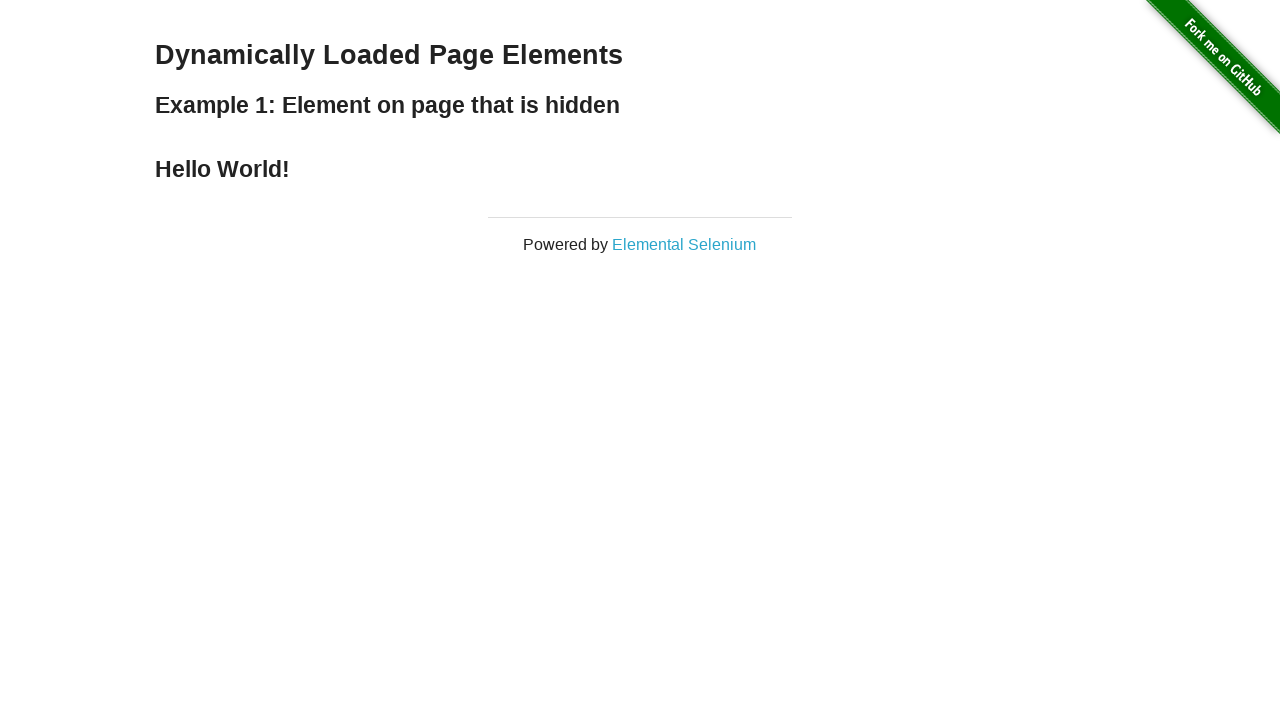